Tests the Contact Us form on an OpenCart demo site by filling in name, email, and enquiry fields, then submitting the form.

Starting URL: https://naveenautomationlabs.com/opencart/index.php?route=information/contact

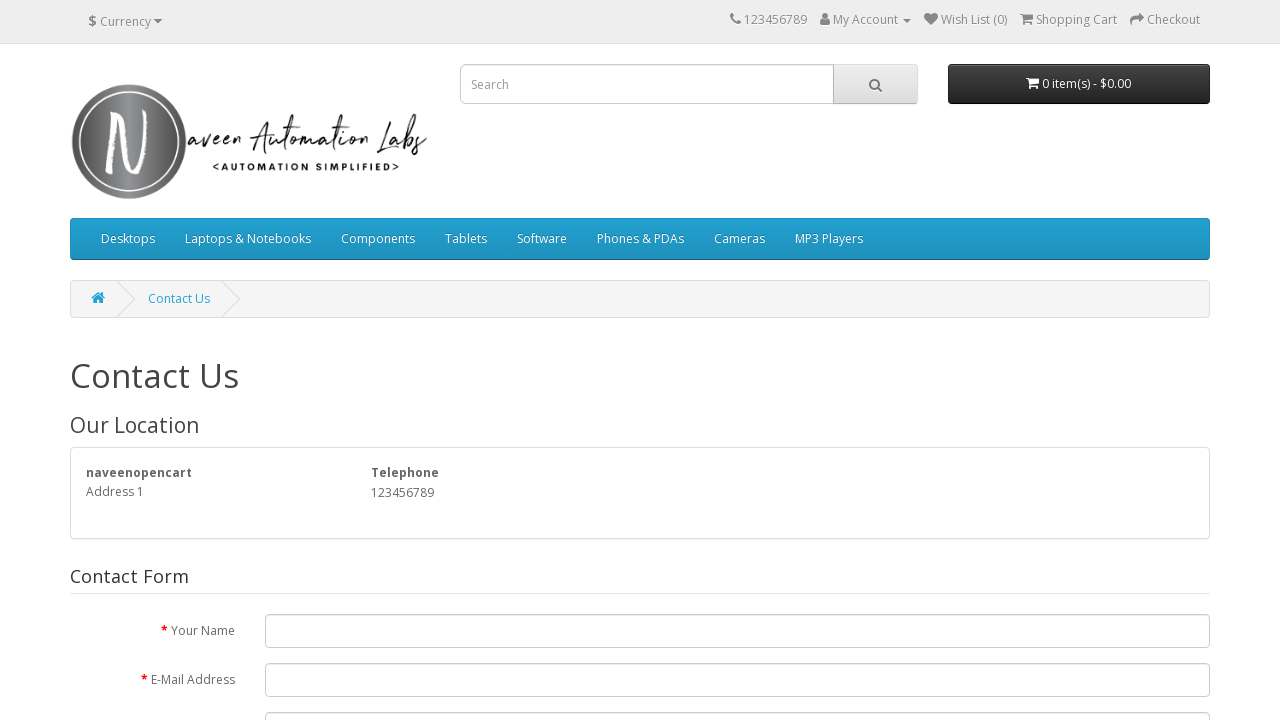

Filled name field with 'Sandeep Kaur' on #input-name
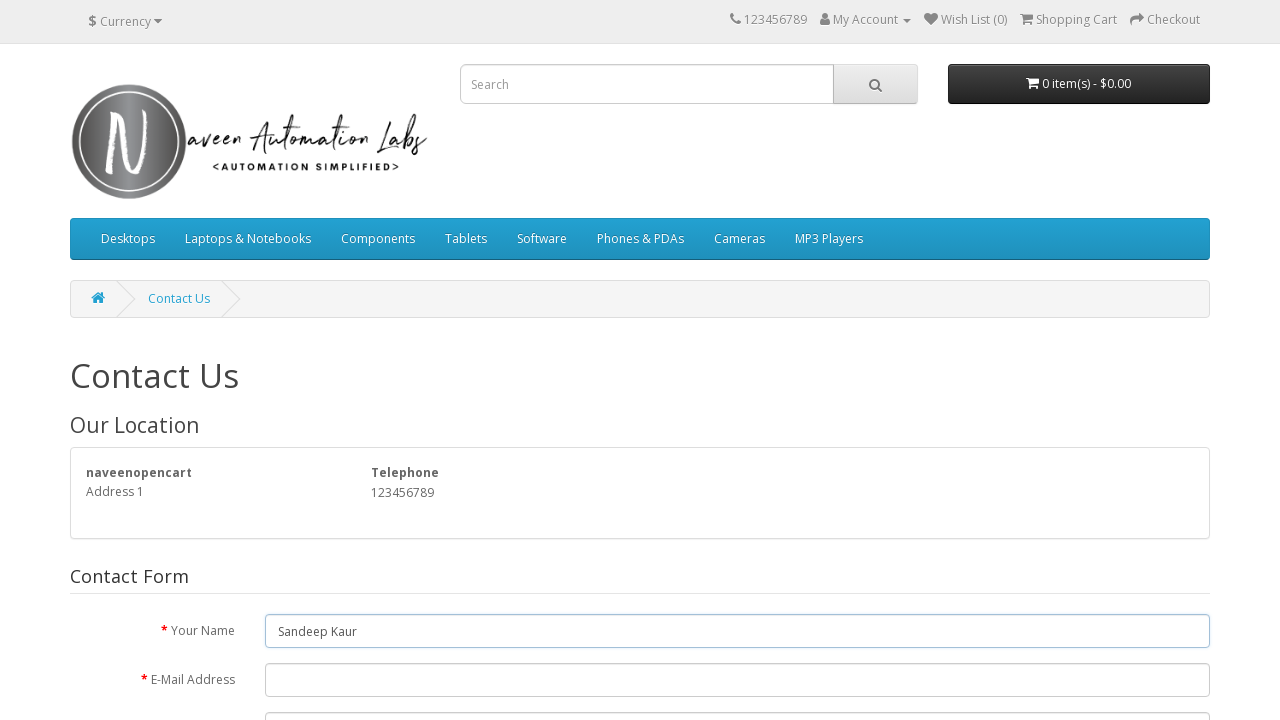

Filled email field with 'sandeep_virk@outlook.com' on #input-email
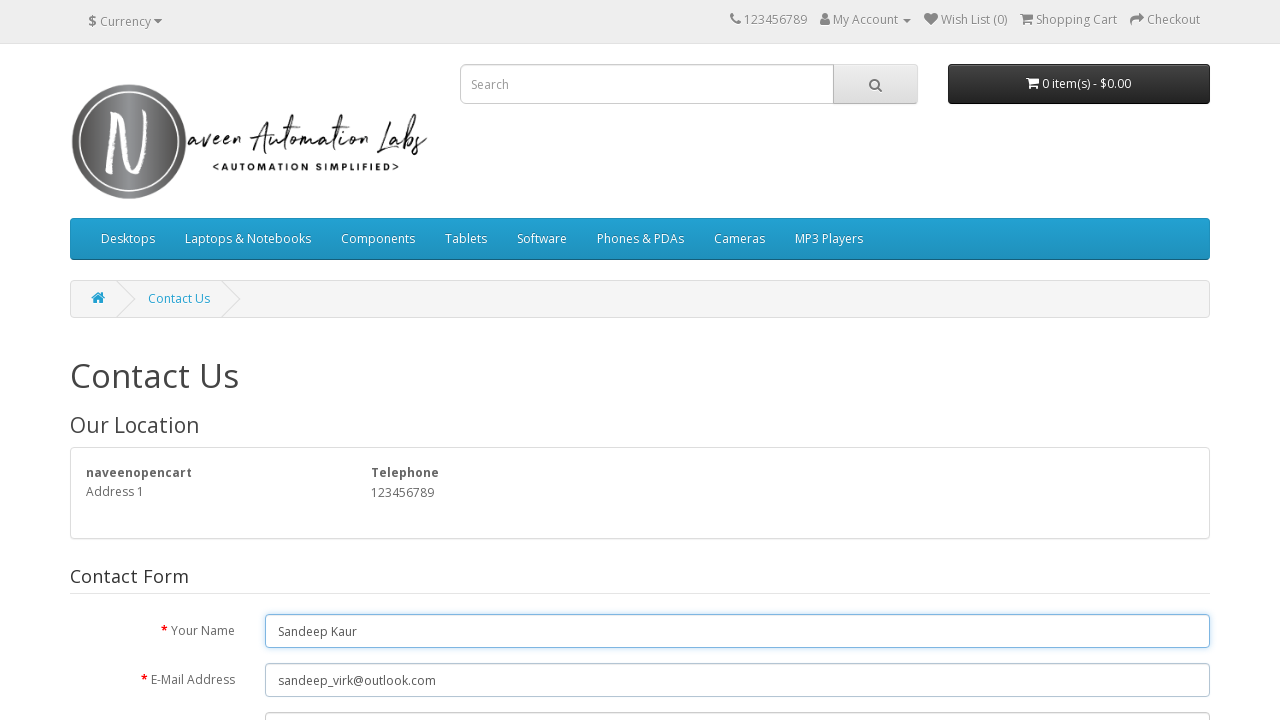

Filled enquiry field with 'Do you have Iphone 15 in stock?' on #input-enquiry
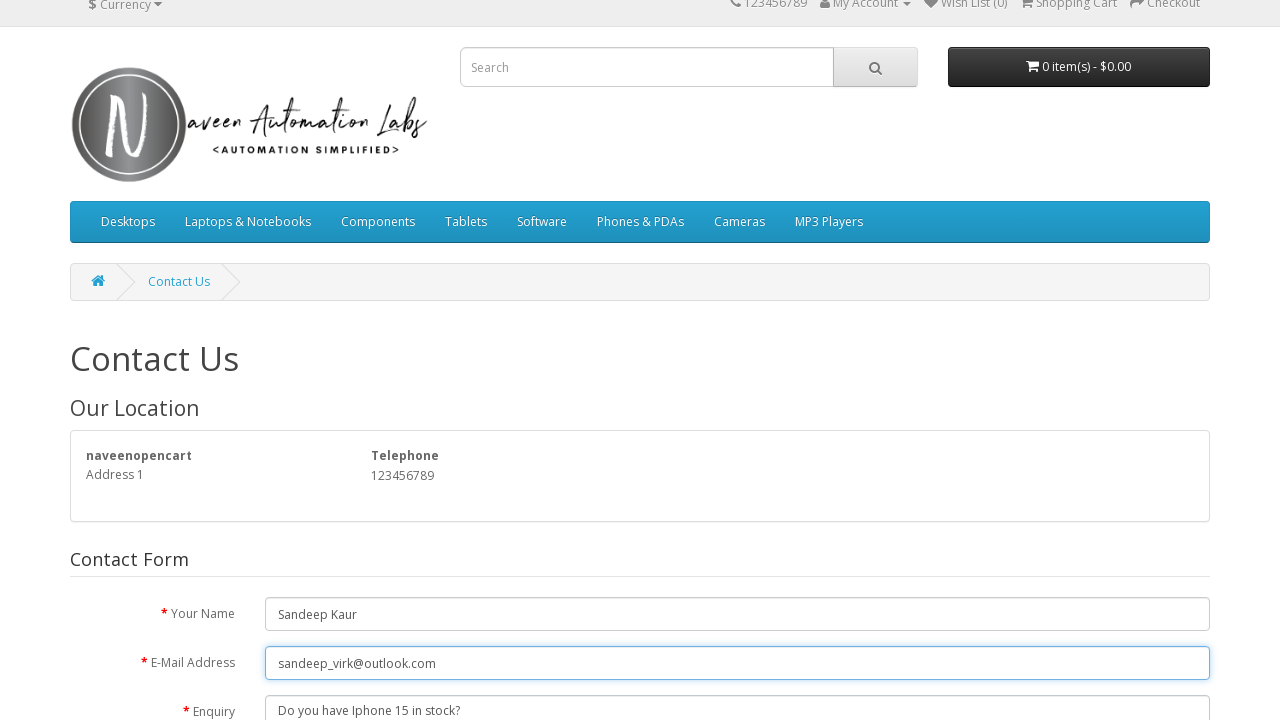

Clicked submit button to submit Contact Us form at (1178, 427) on input[type='submit']
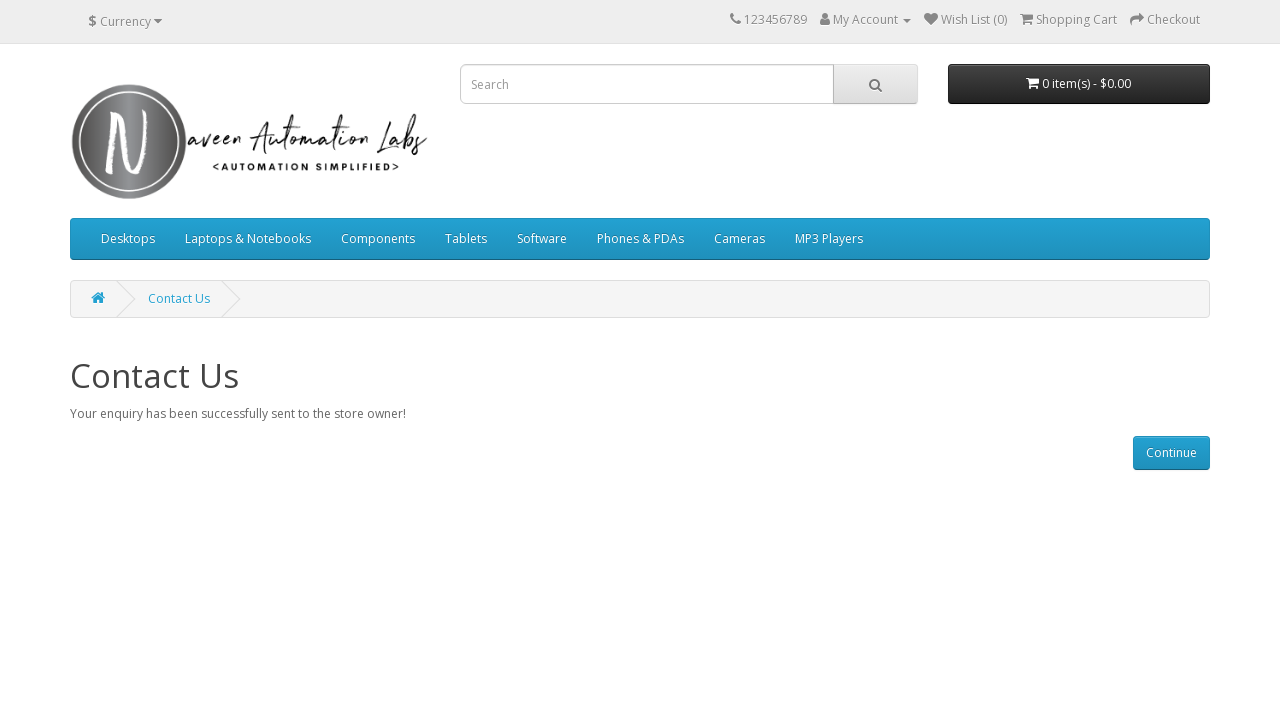

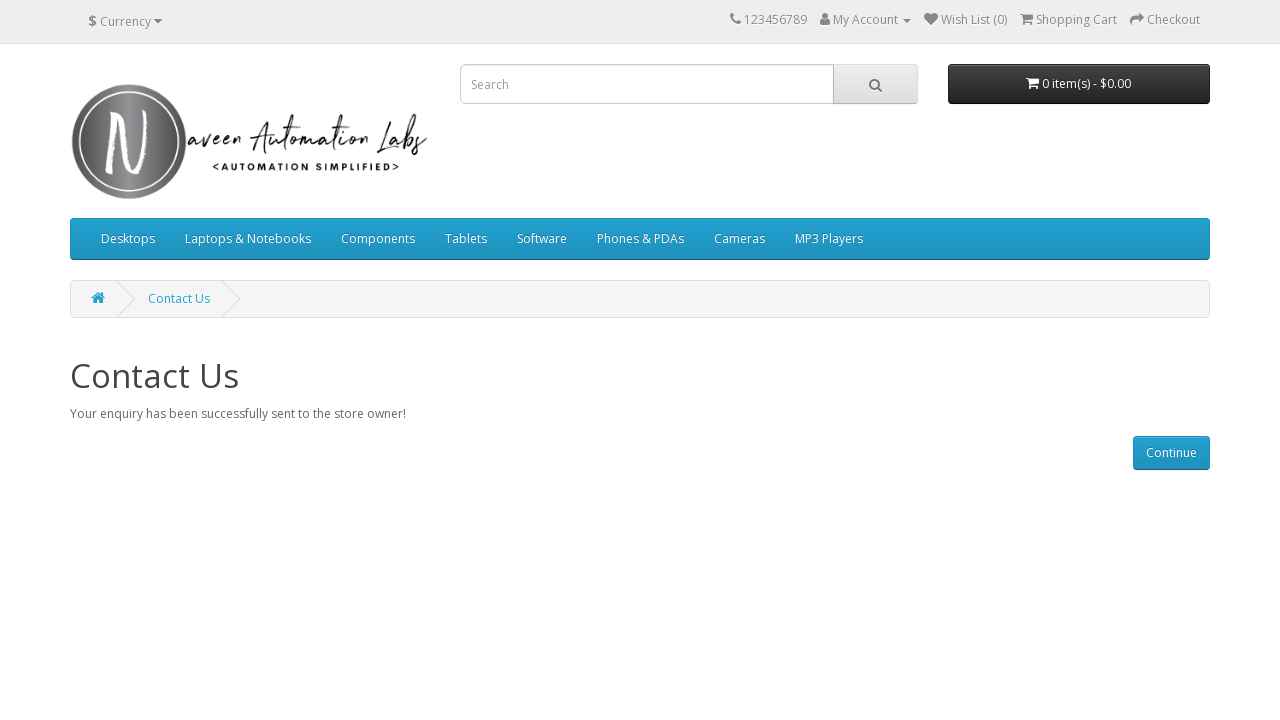